Interacts with a web table by selecting employee checkboxes and retrieving employee information from table rows

Starting URL: https://selectorshub.com/xpath-practice-page/

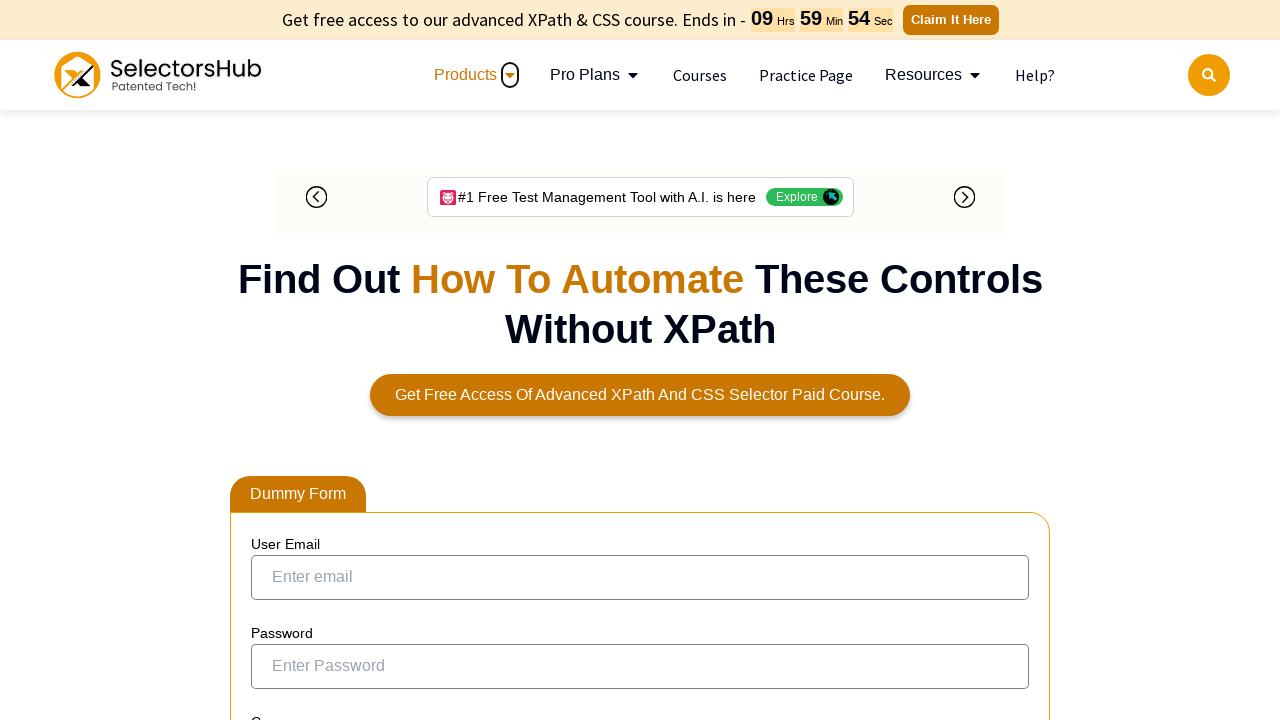

Waited 5 seconds for table to load
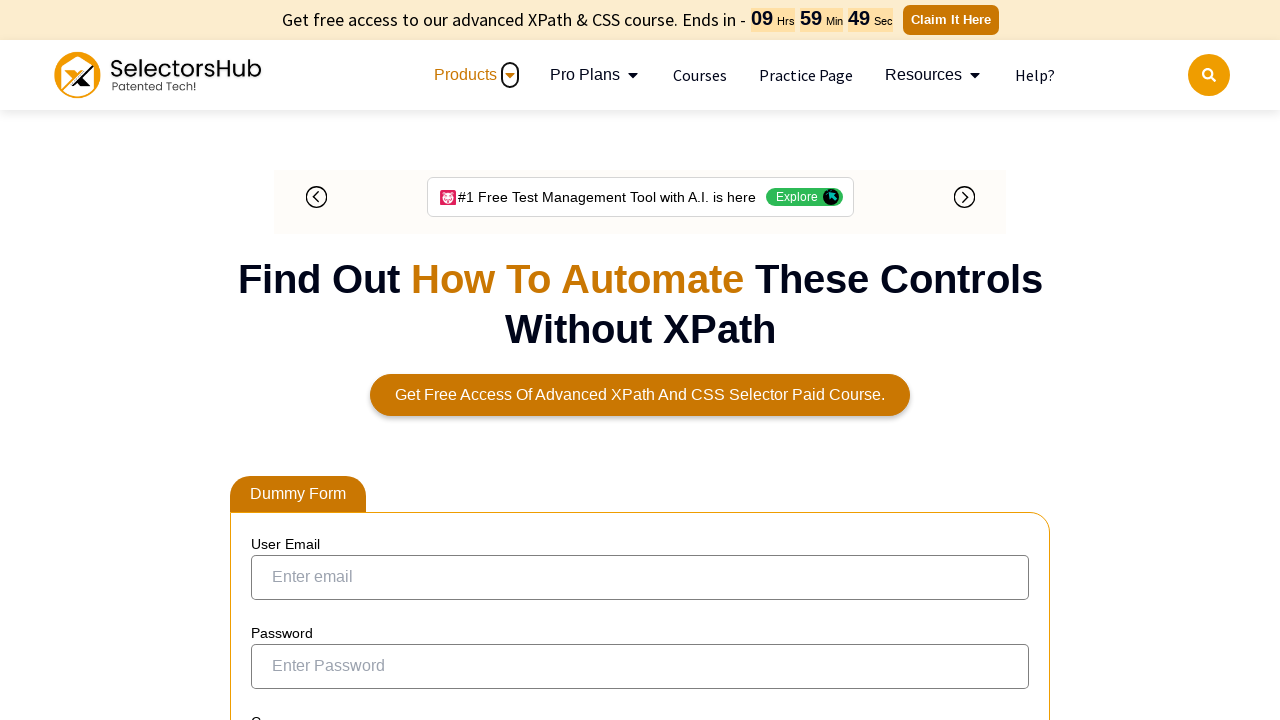

Selected checkbox for Joe.Root at (274, 353) on xpath=//a[text()='Joe.Root']/parent::td/preceding-sibling::td/input[@type='check
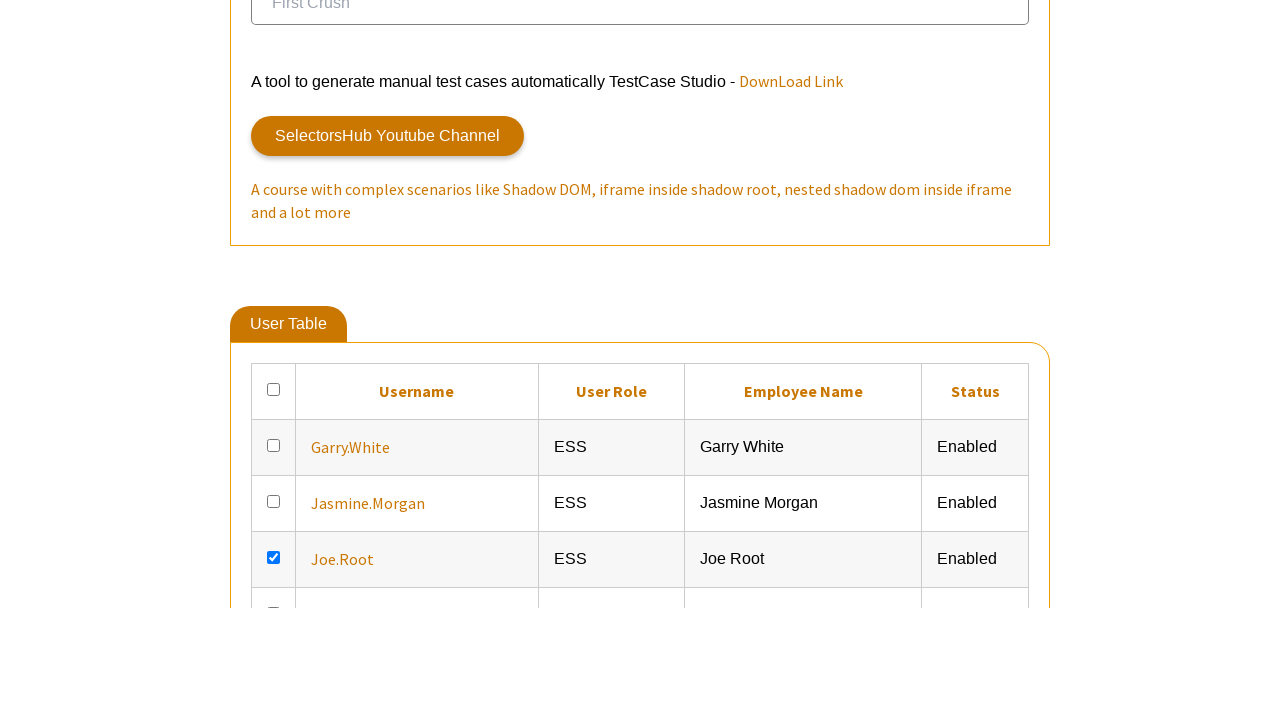

Selected checkbox for Kevin.Mathews at (274, 360) on xpath=//a[text()='Kevin.Mathews']/parent::td/preceding-sibling::td/input[@type='
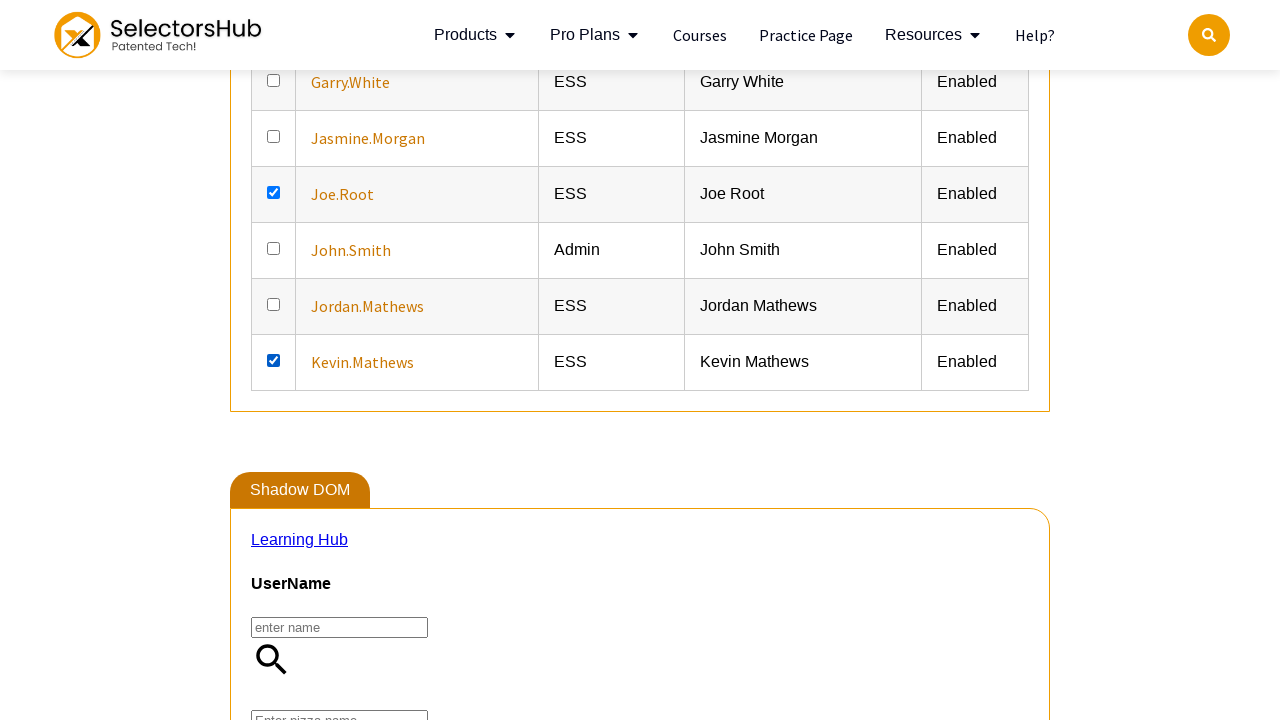

Retrieved all information elements for employee Joe.Root
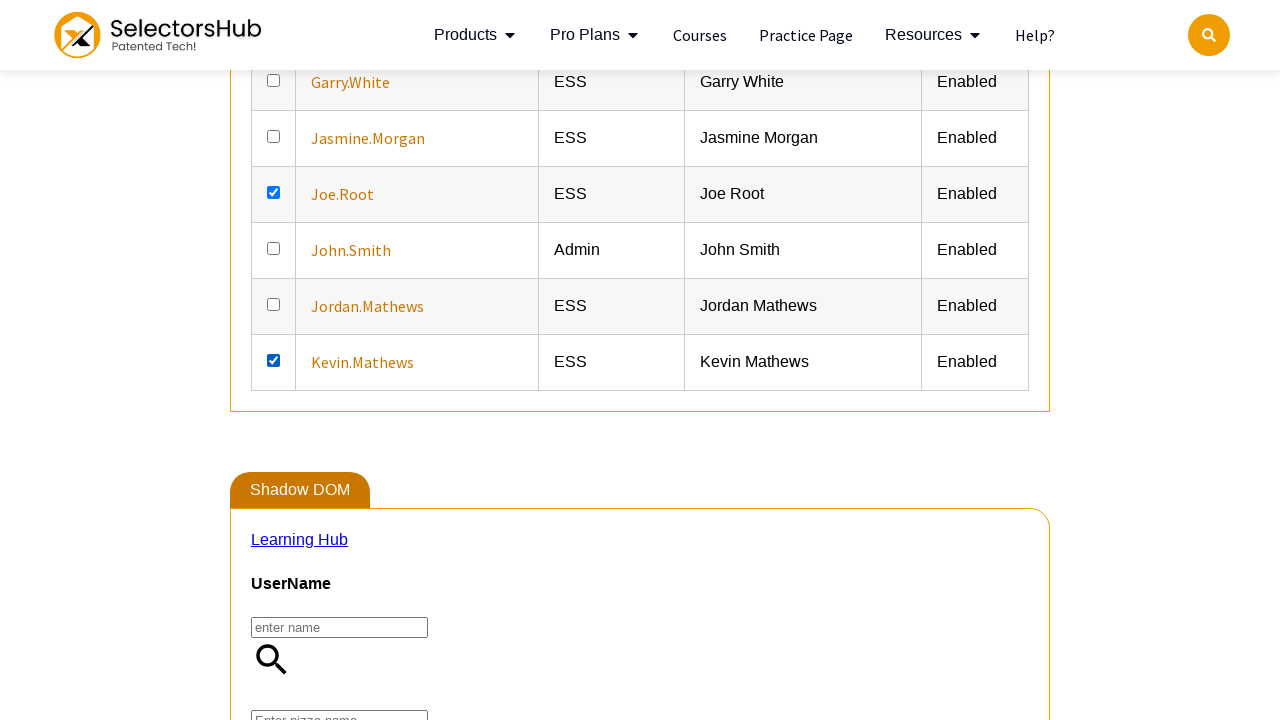

Verified text content is accessible for Joe.Root
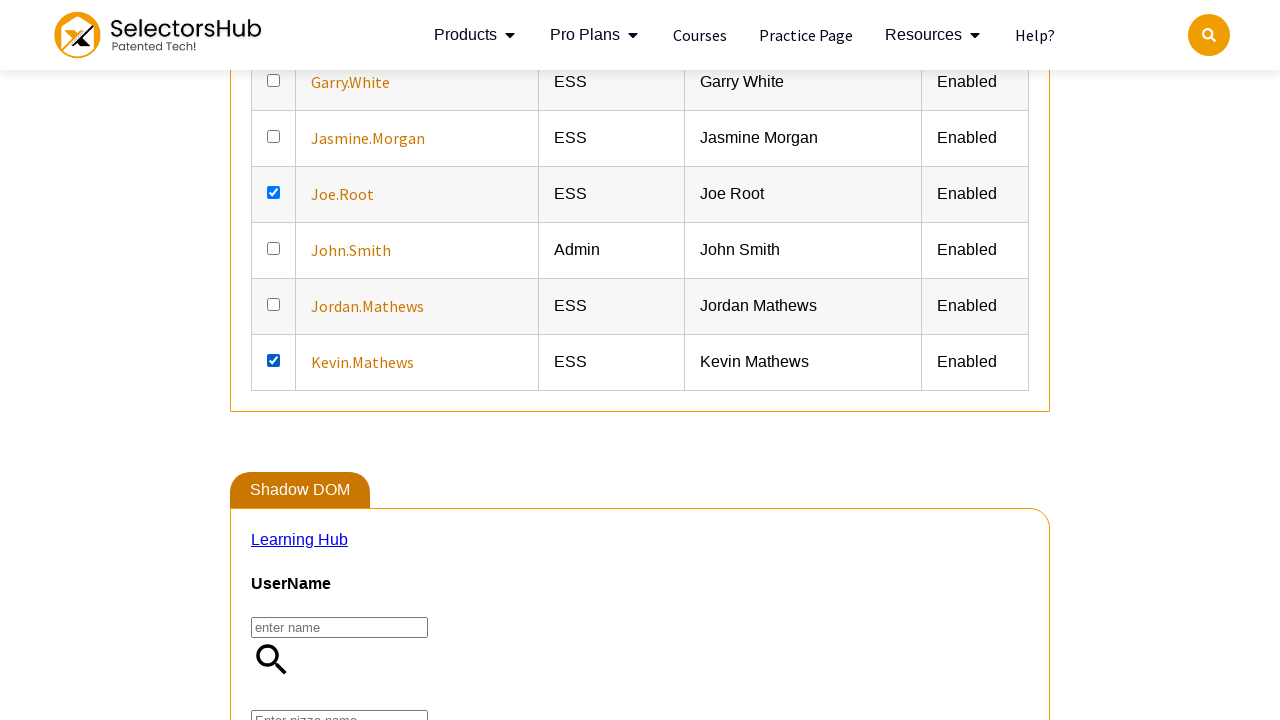

Verified text content is accessible for Joe.Root
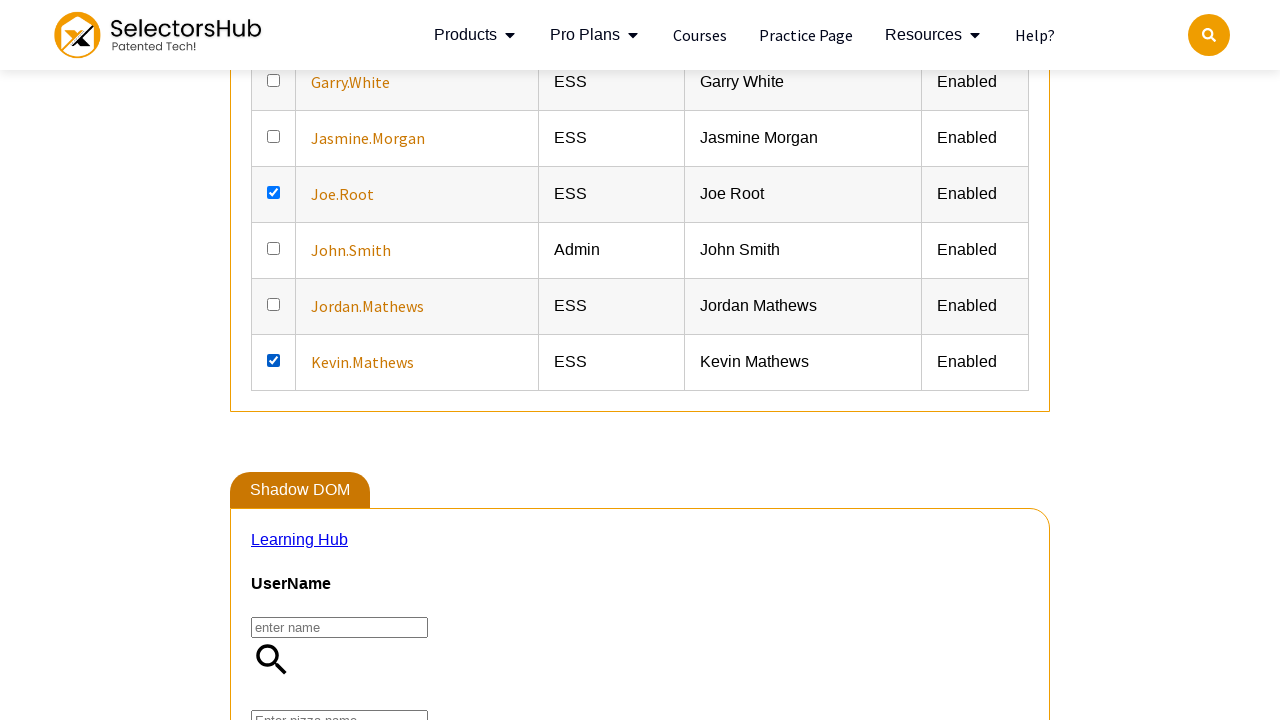

Verified text content is accessible for Joe.Root
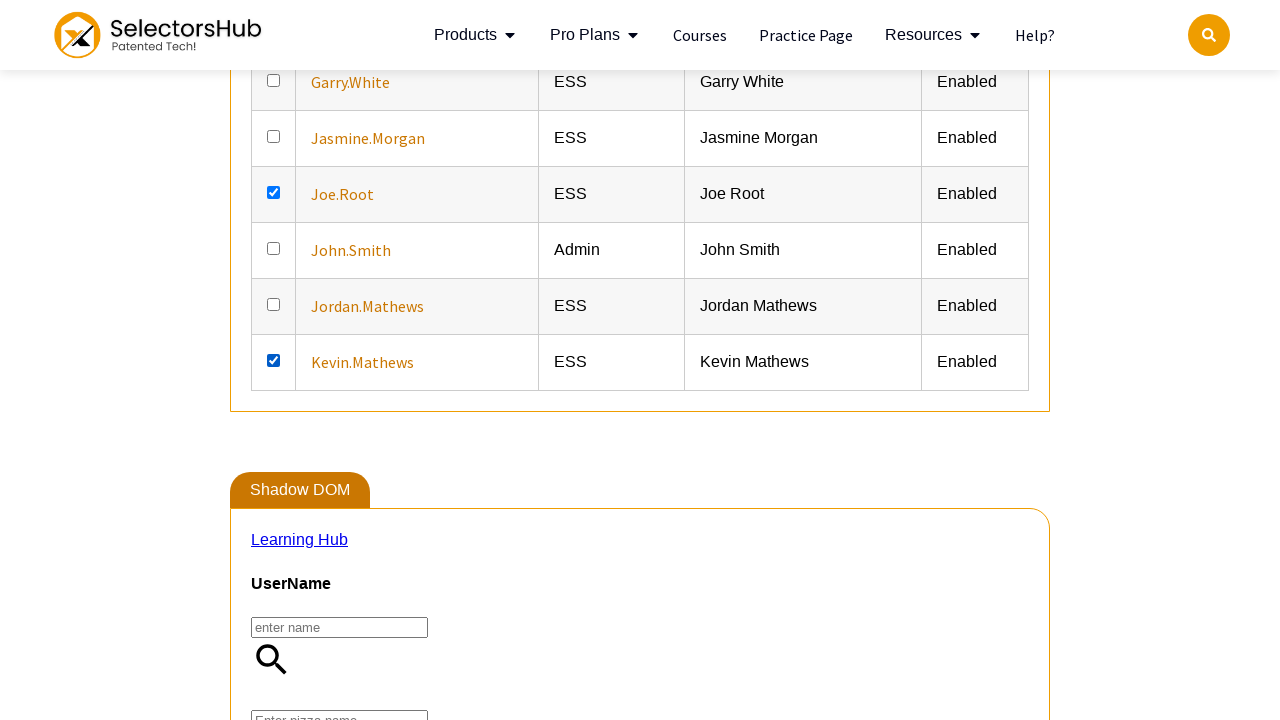

Retrieved all information elements for employee Kevin.Mathews
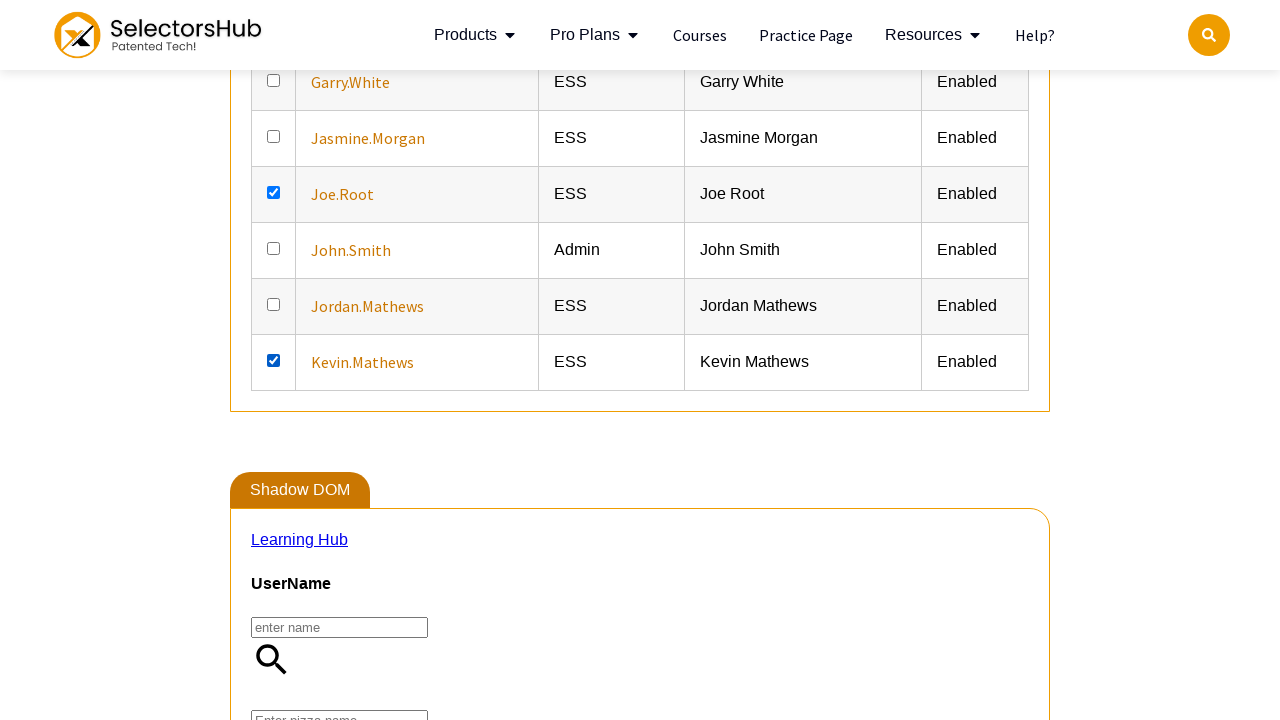

Verified text content is accessible for Kevin.Mathews
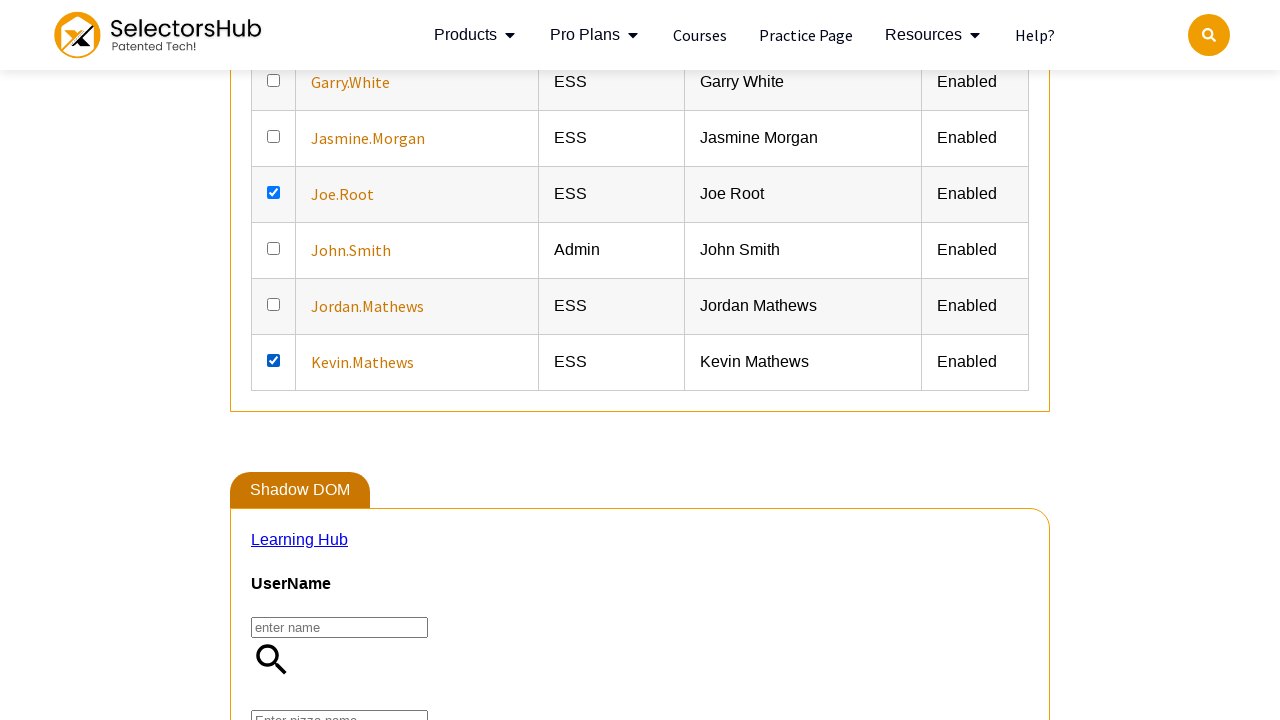

Verified text content is accessible for Kevin.Mathews
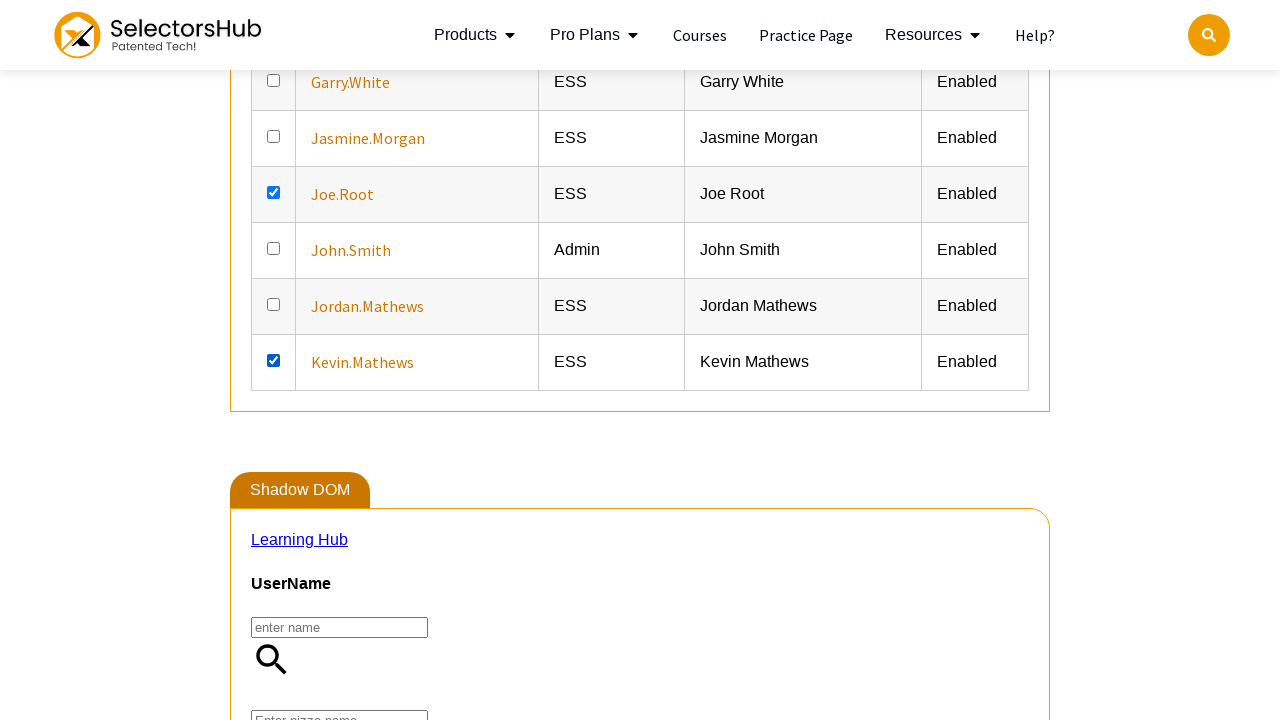

Verified text content is accessible for Kevin.Mathews
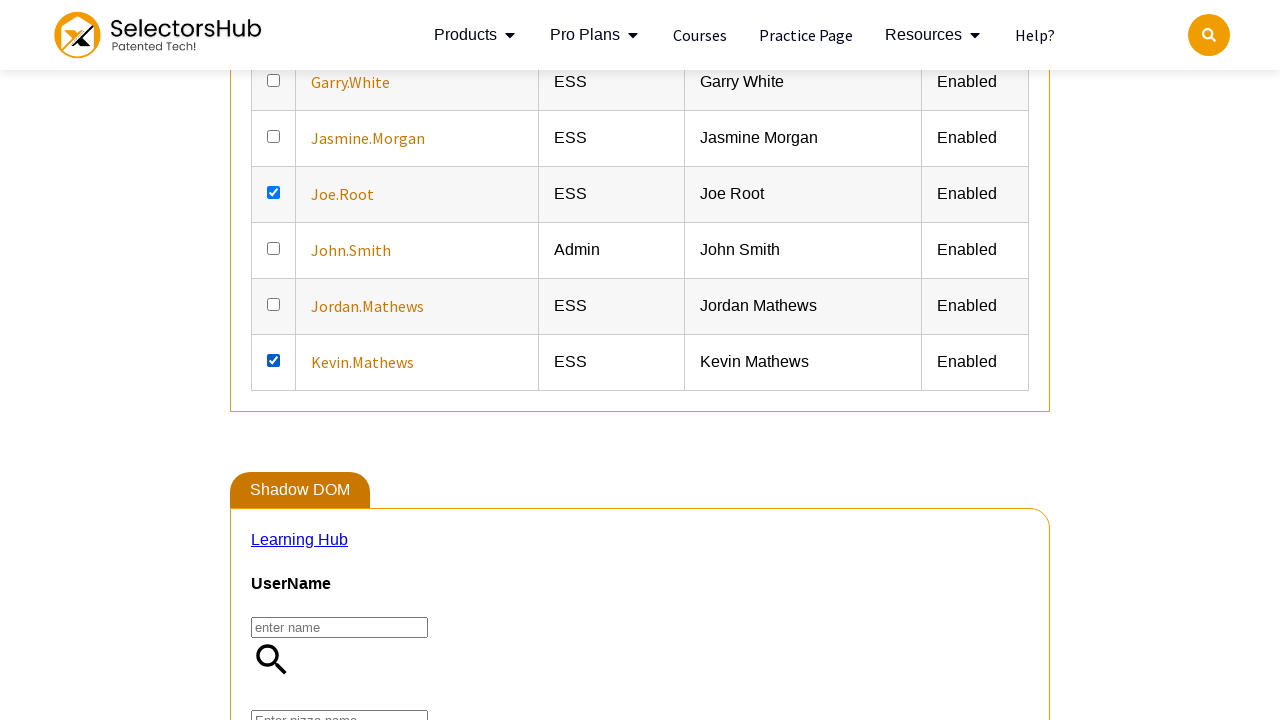

Retrieved all information elements for employee Jasmine.Morgan
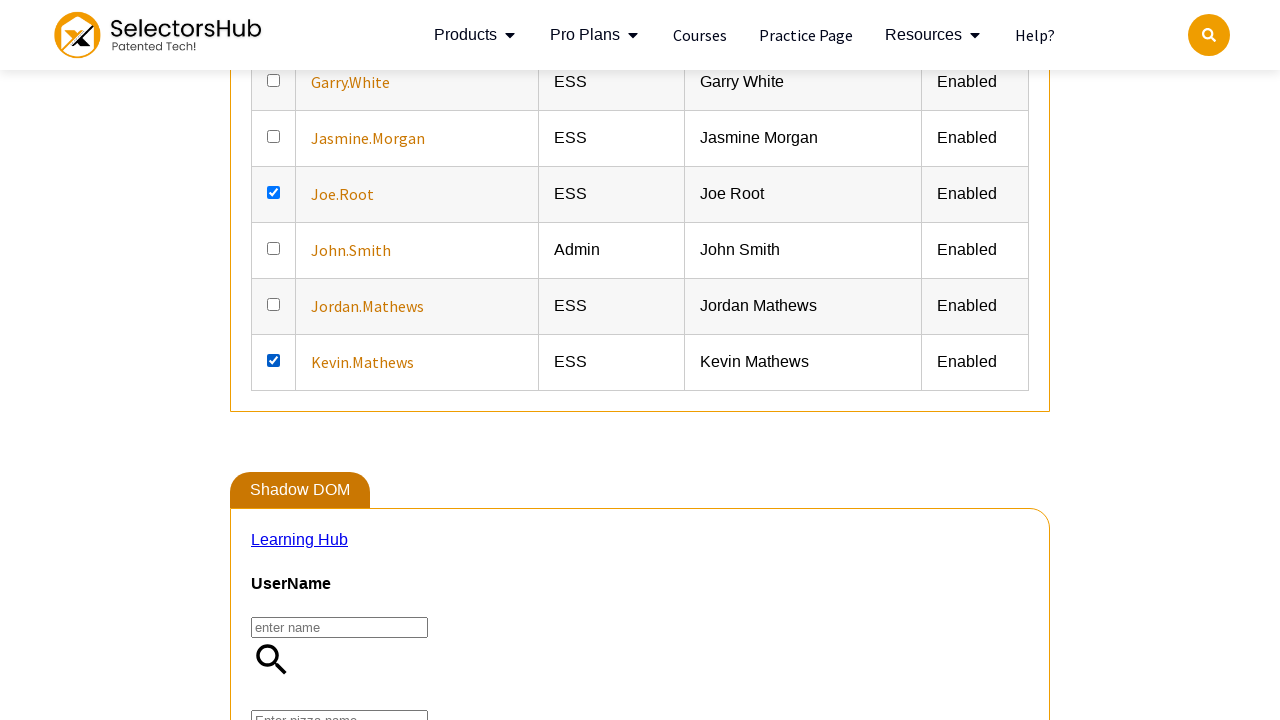

Verified text content is accessible for Jasmine.Morgan
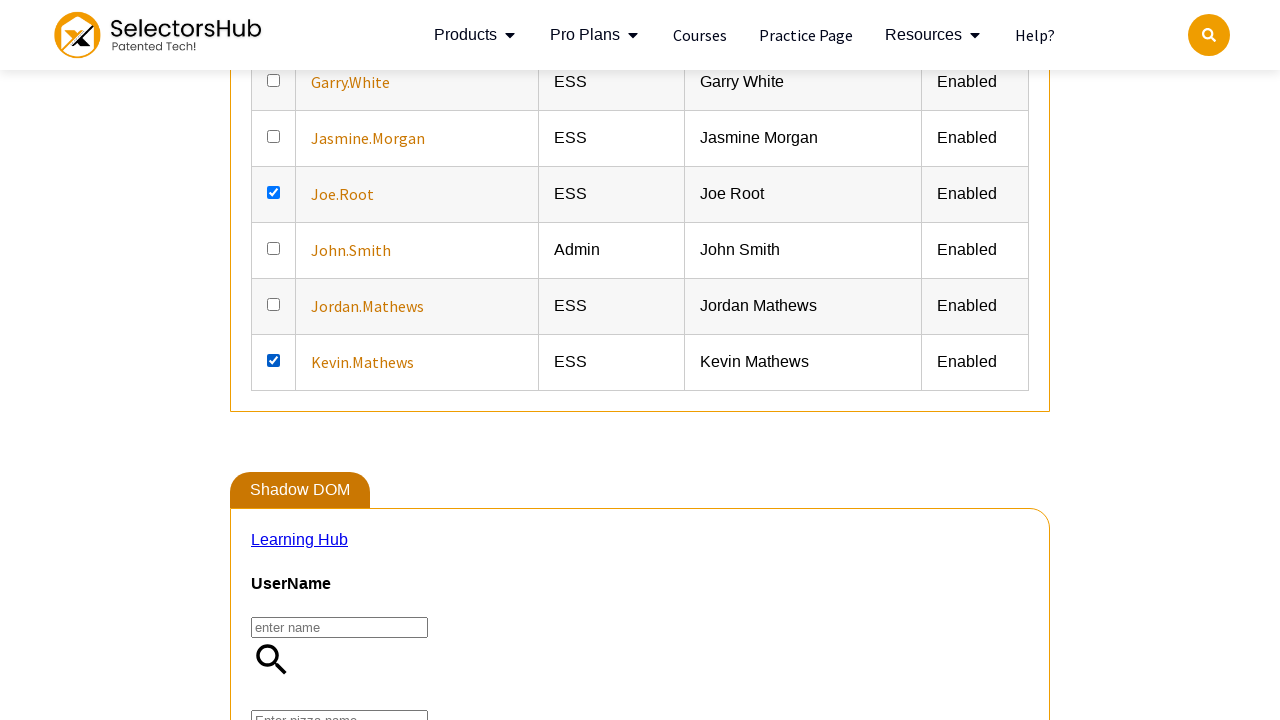

Verified text content is accessible for Jasmine.Morgan
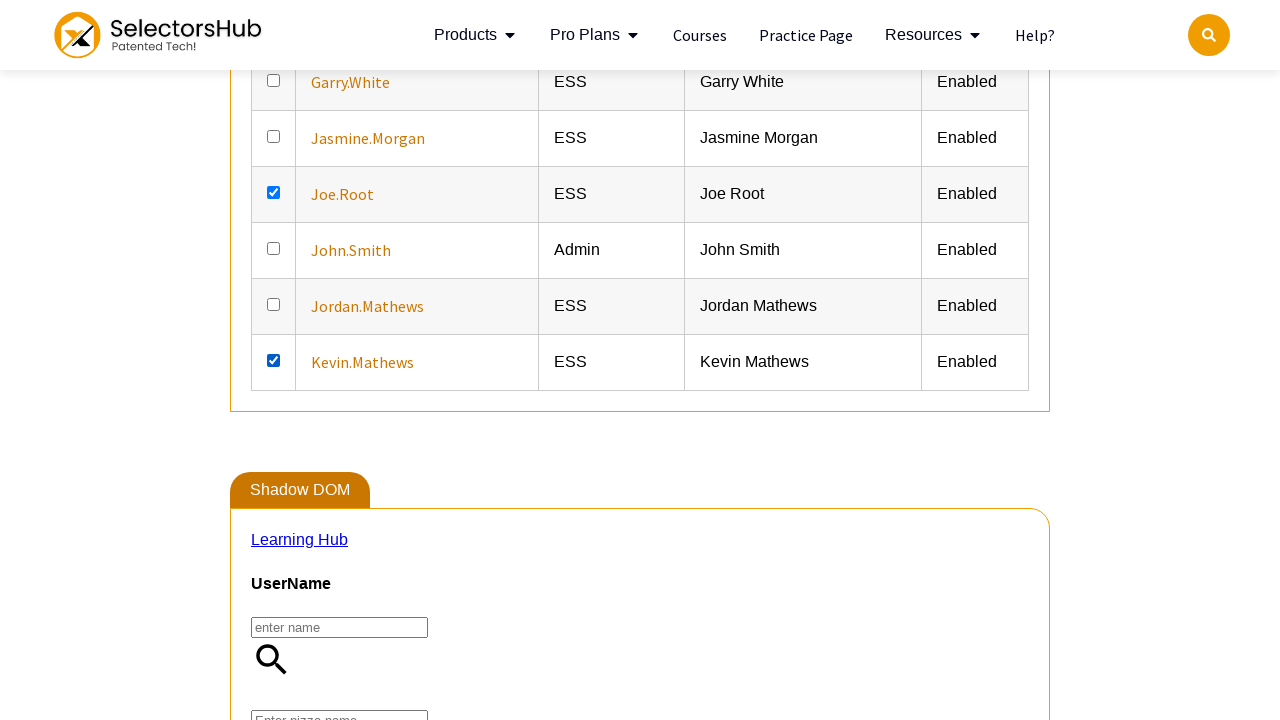

Verified text content is accessible for Jasmine.Morgan
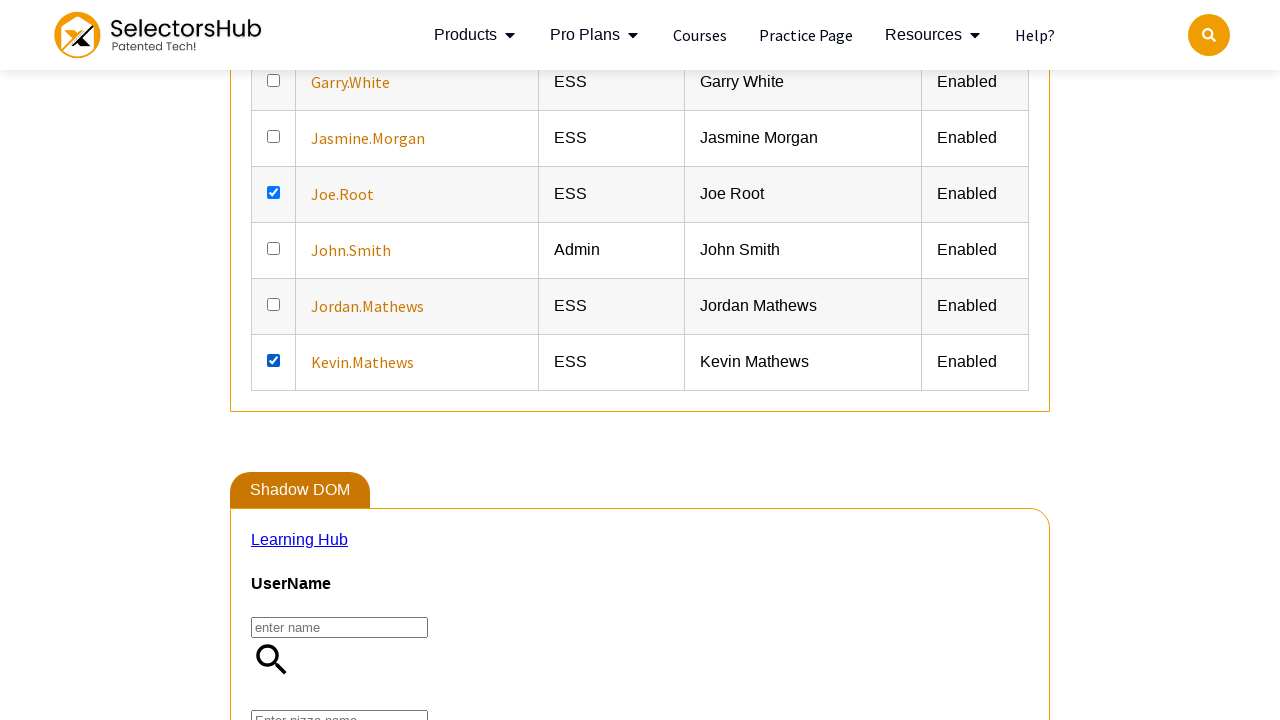

Retrieved all information elements for employee John.Smith
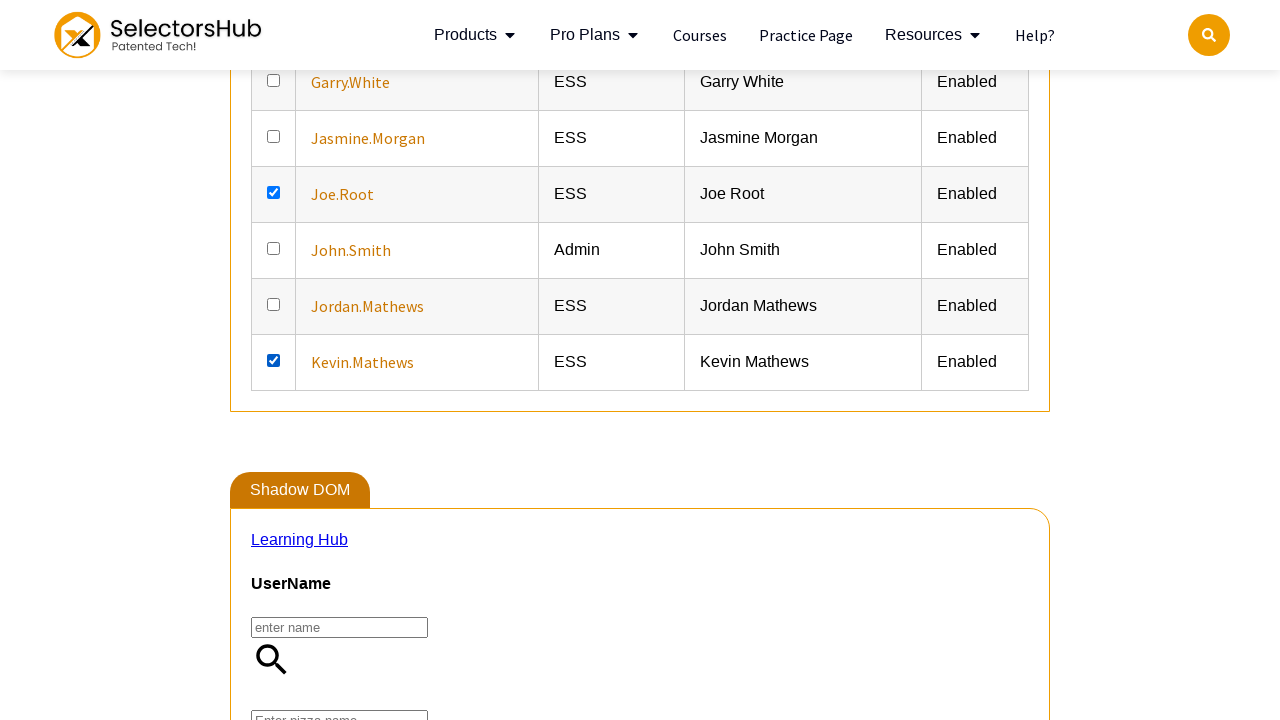

Verified text content is accessible for John.Smith
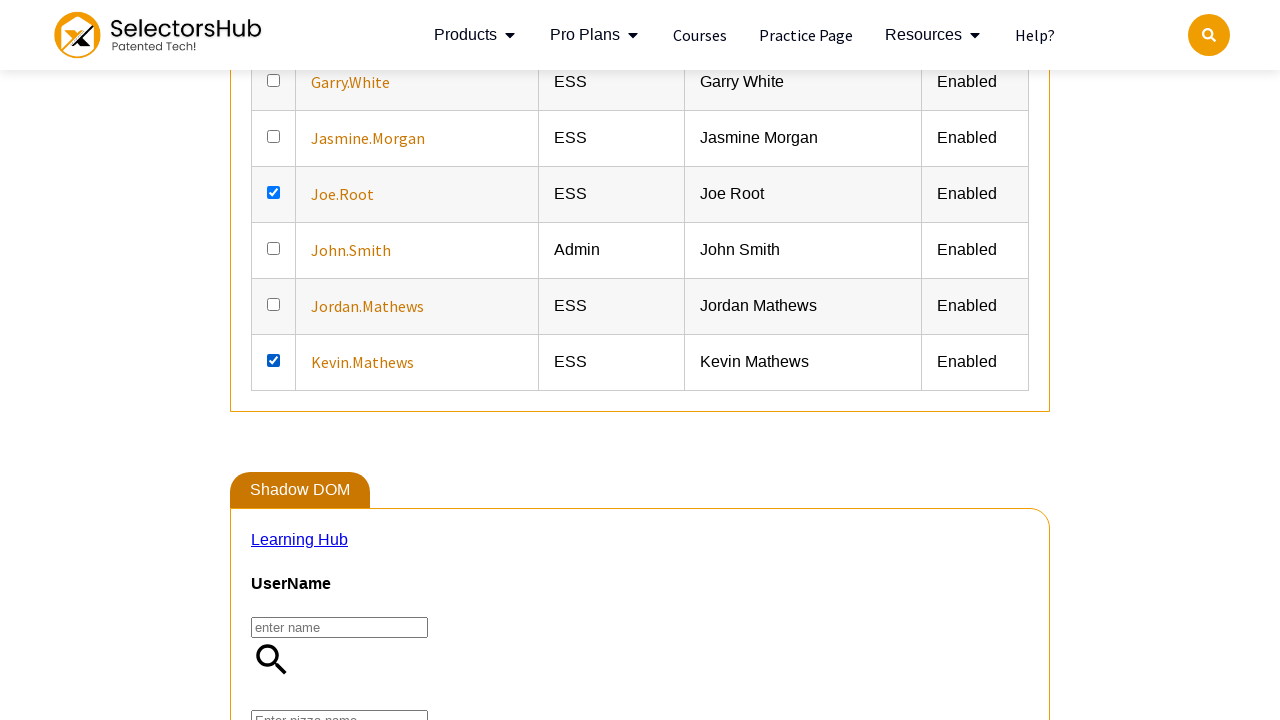

Verified text content is accessible for John.Smith
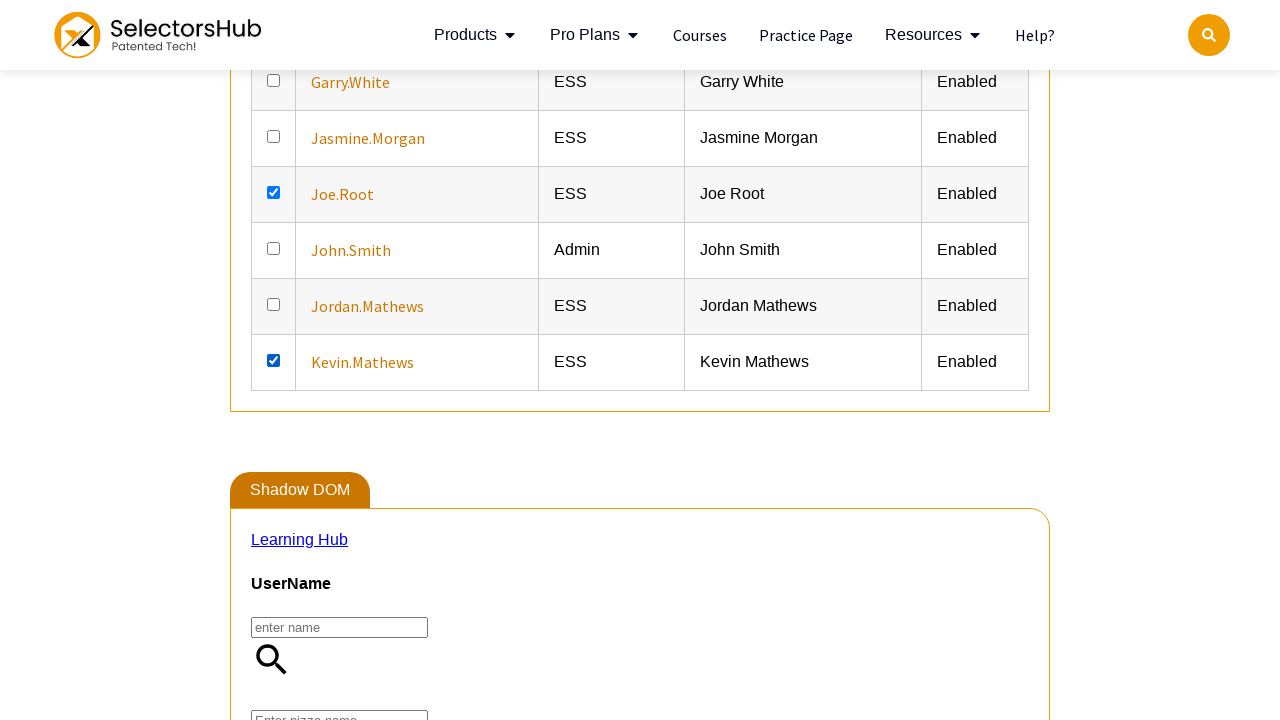

Verified text content is accessible for John.Smith
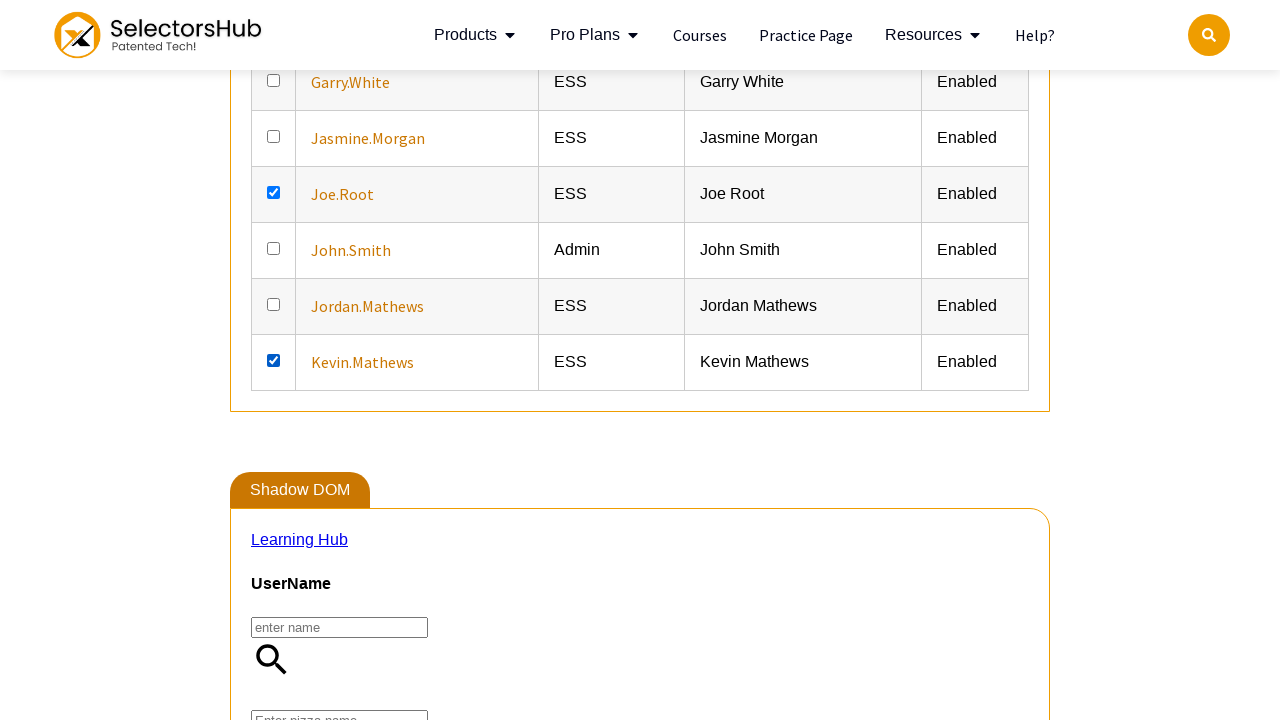

Retrieved all information elements for employee Jordan.Mathews
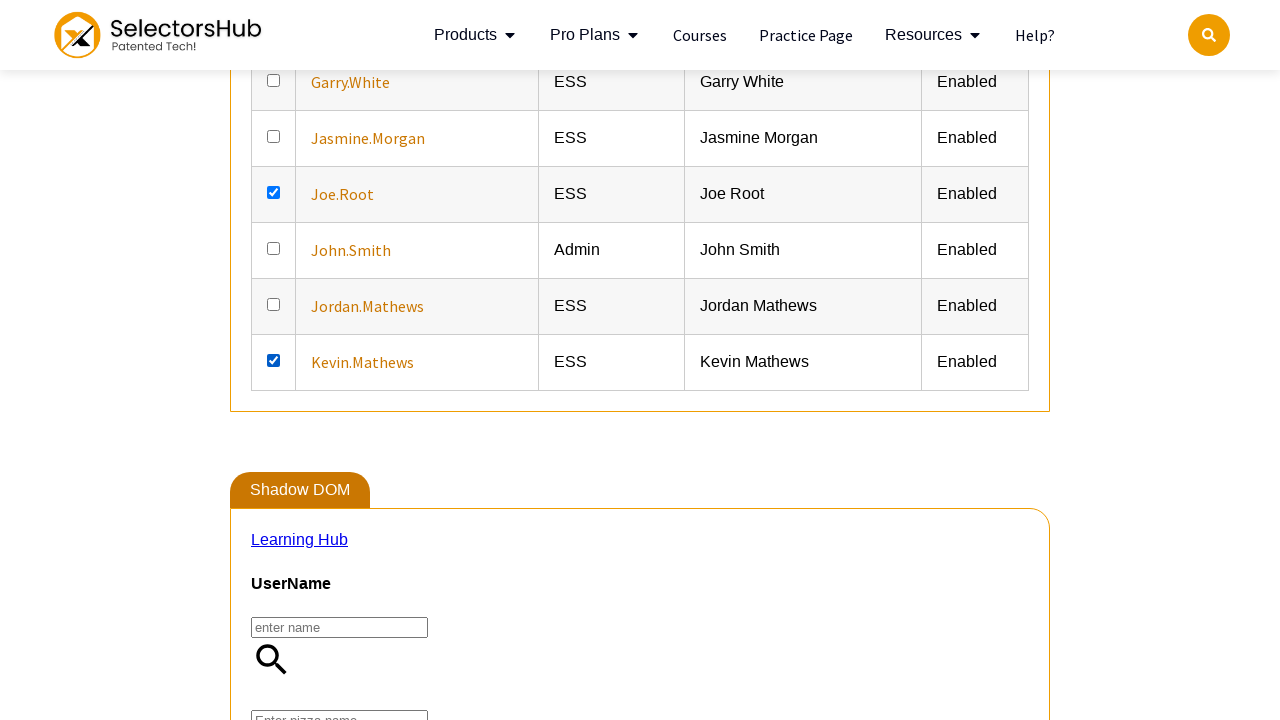

Verified text content is accessible for Jordan.Mathews
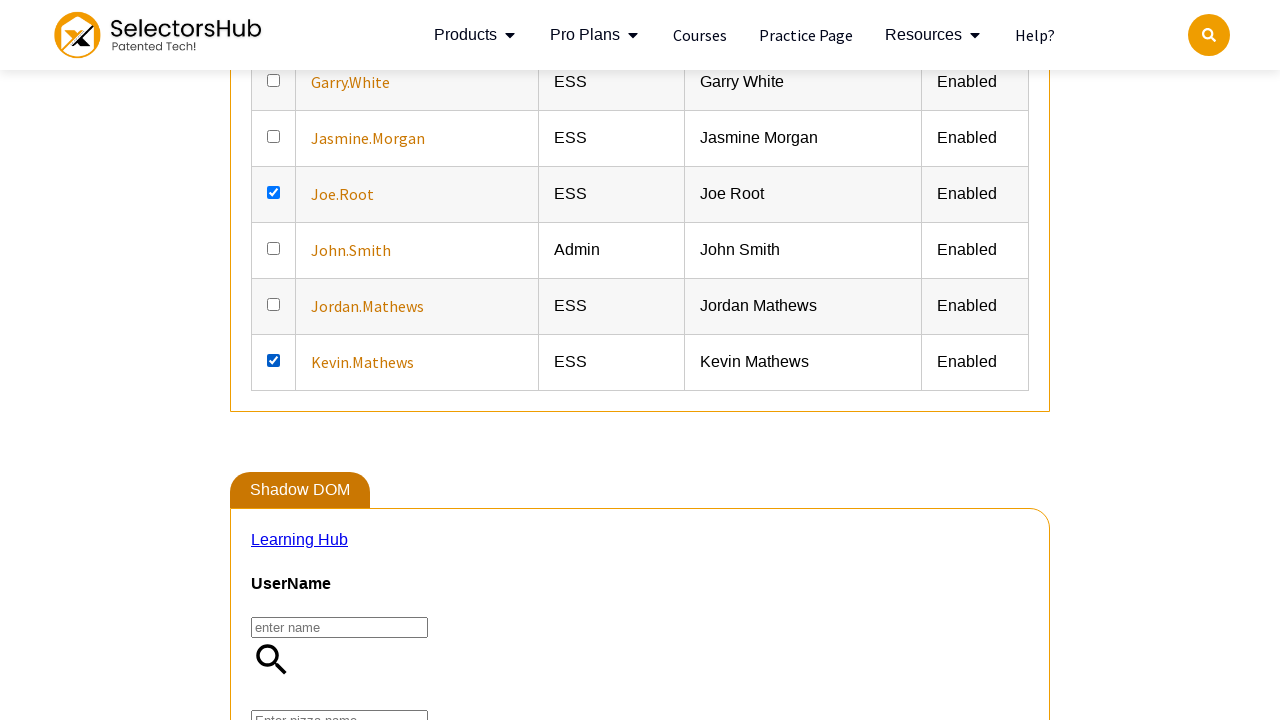

Verified text content is accessible for Jordan.Mathews
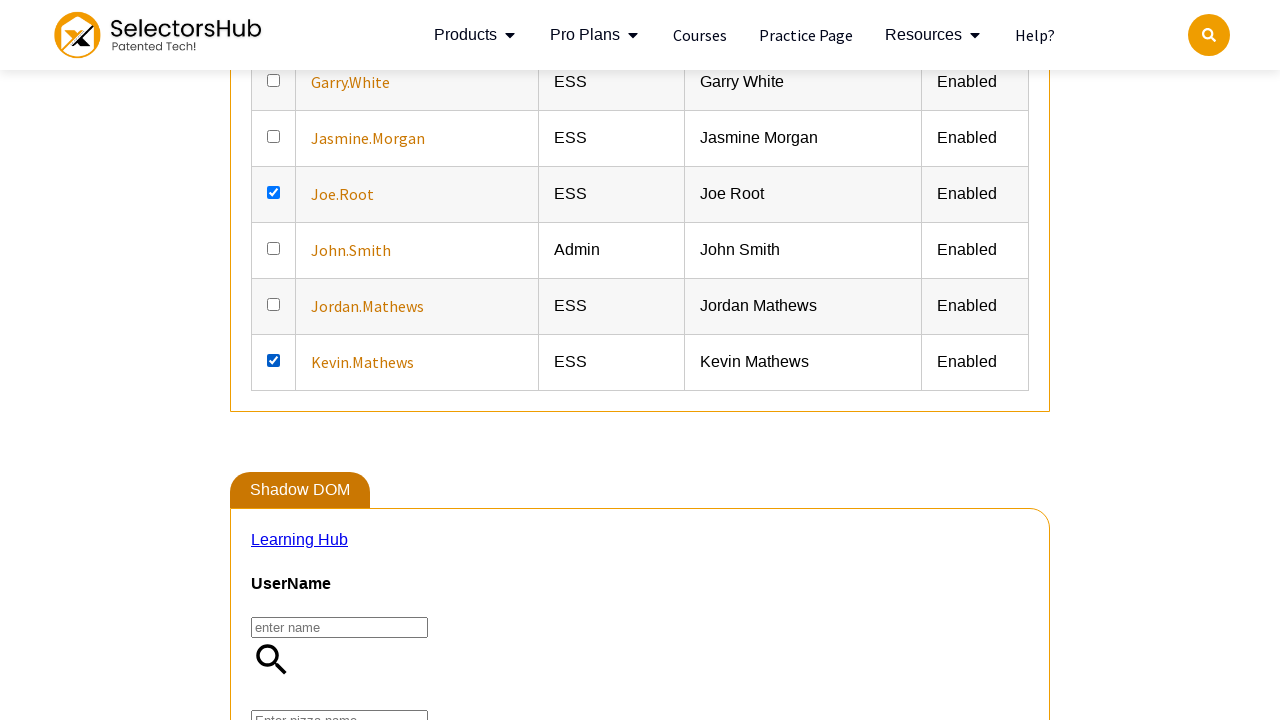

Verified text content is accessible for Jordan.Mathews
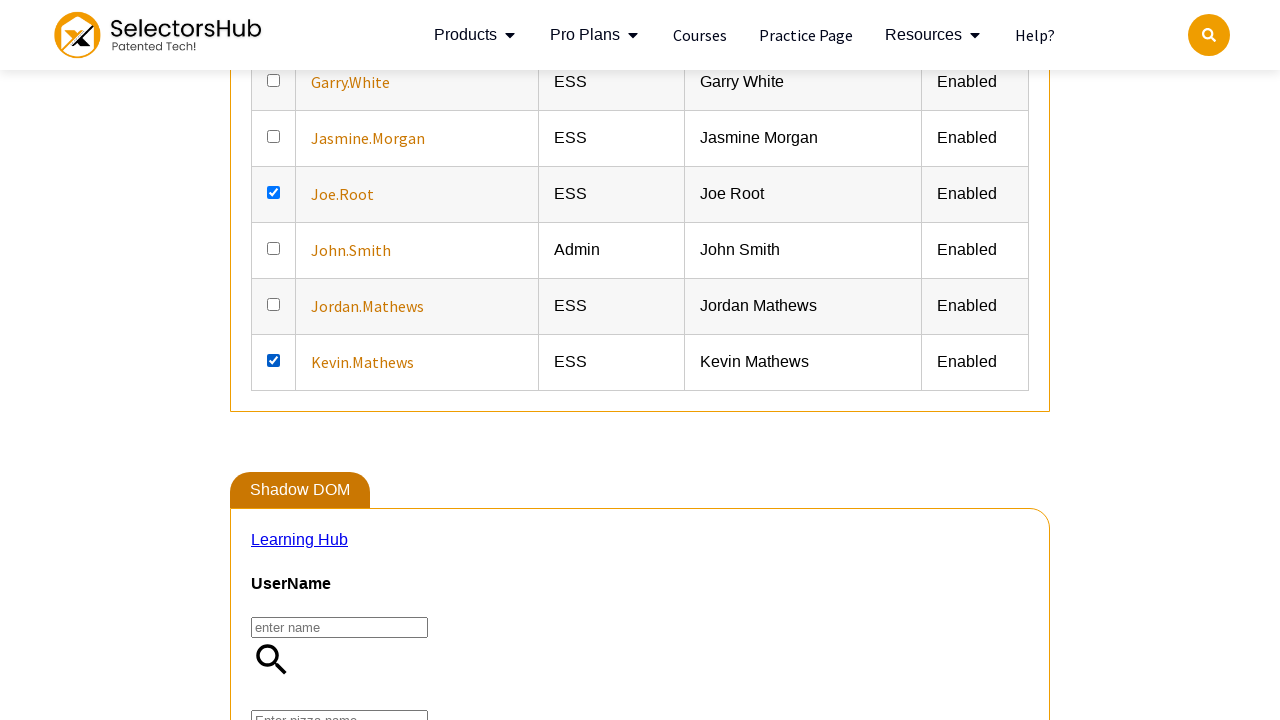

Retrieved all information elements for employee Garry.White
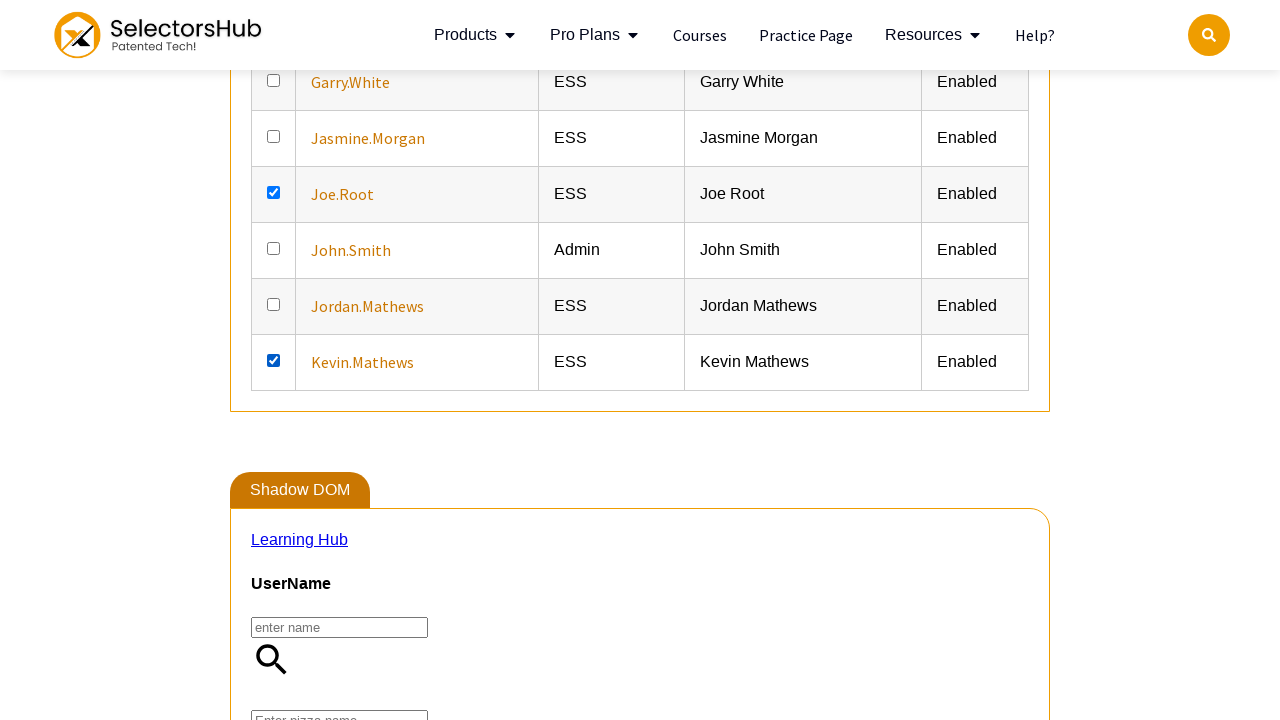

Verified text content is accessible for Garry.White
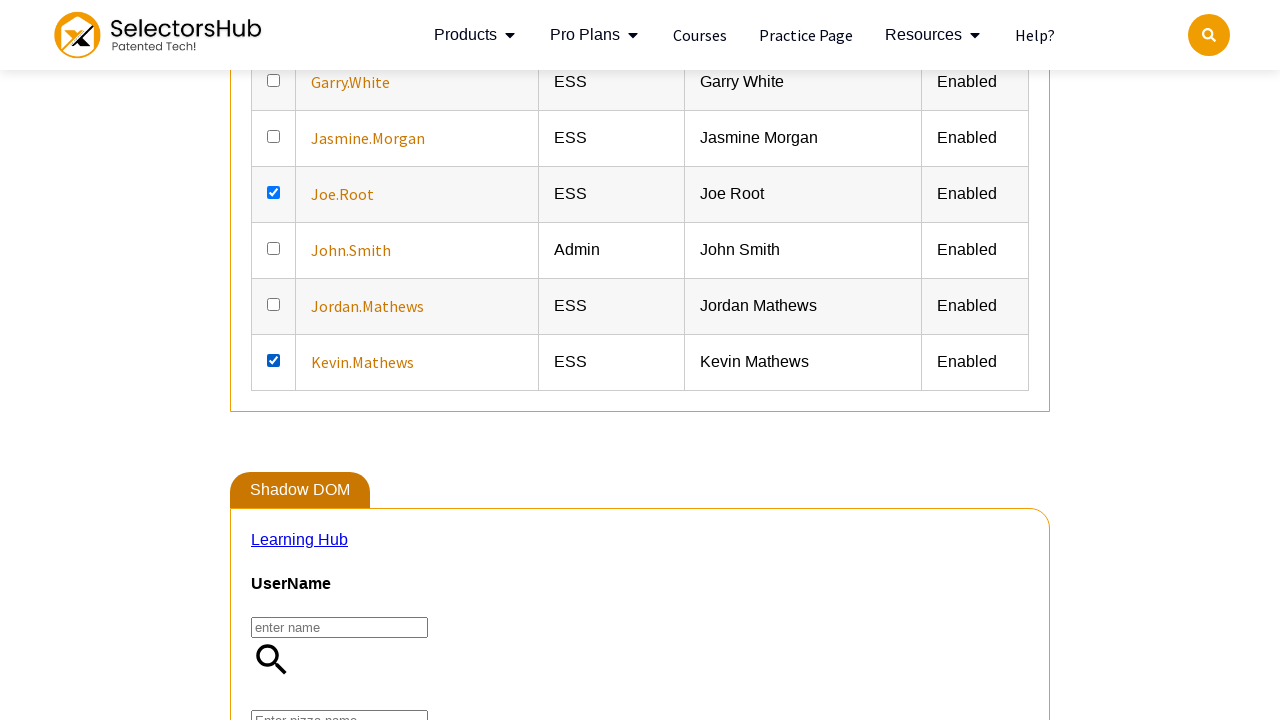

Verified text content is accessible for Garry.White
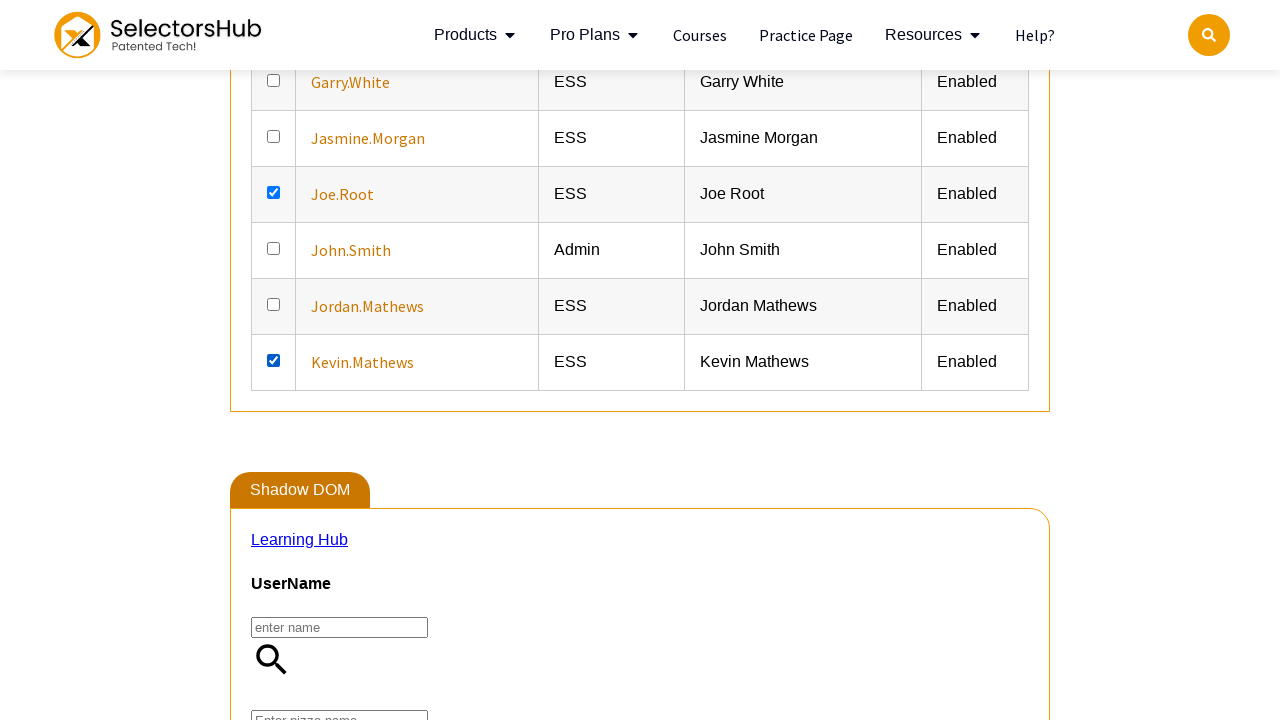

Verified text content is accessible for Garry.White
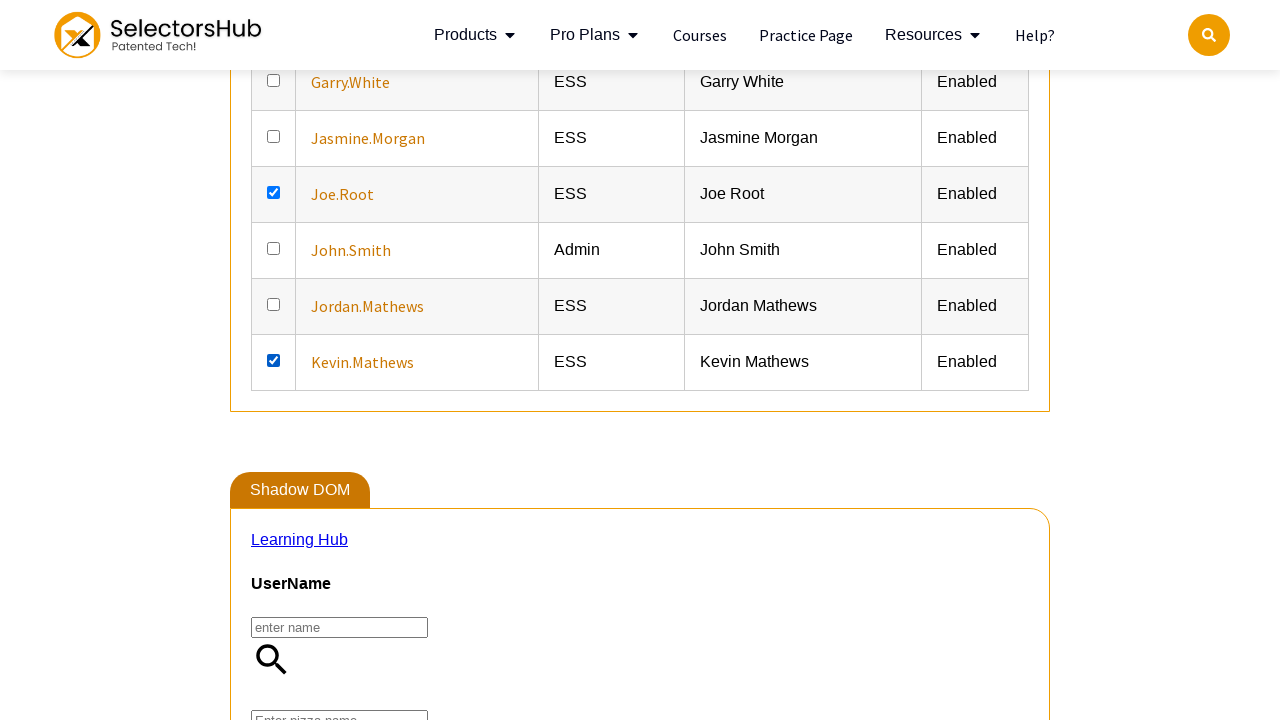

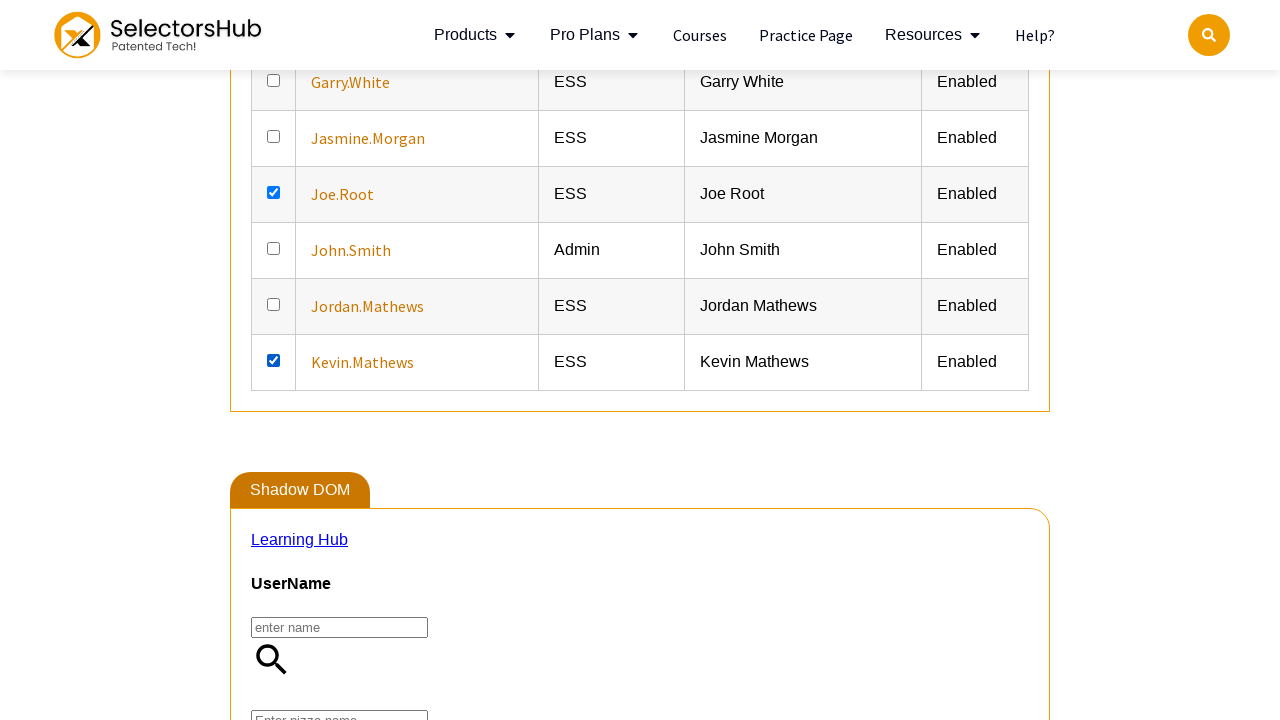